Navigates to VWO's website and clicks on the "Start a free trial" link to begin the signup process

Starting URL: https://app.vwo.com

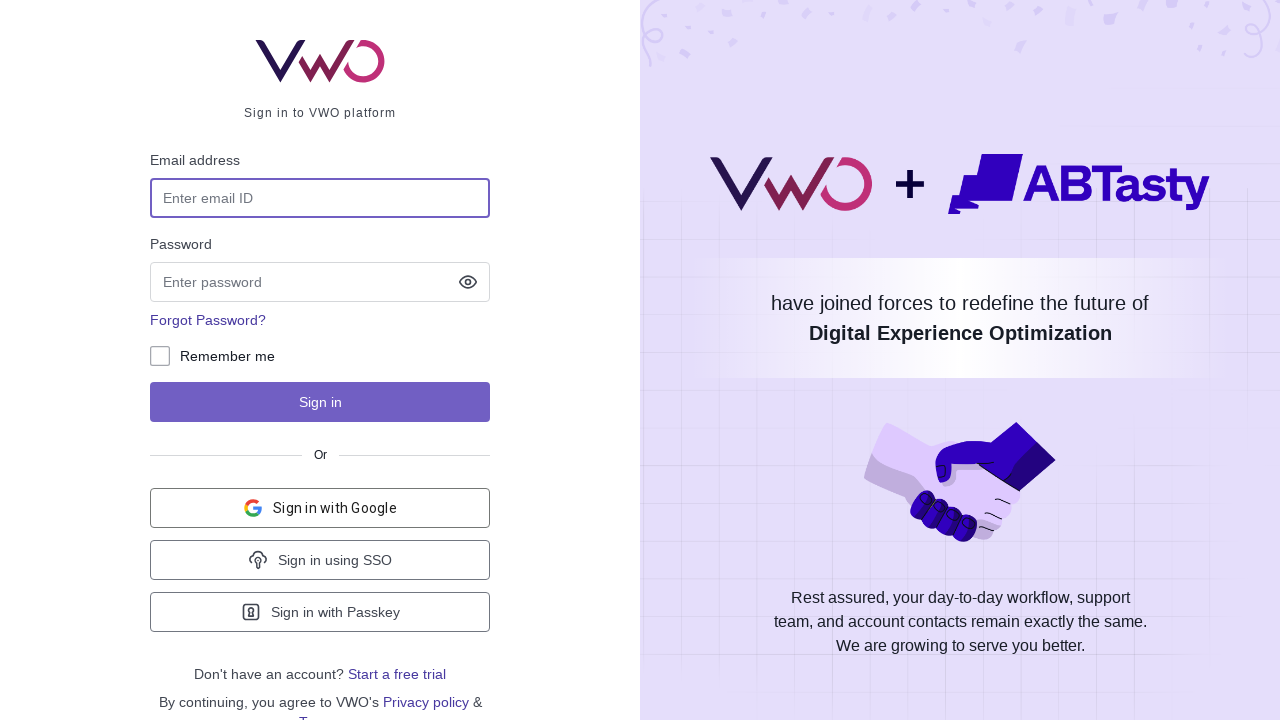

Navigated to VWO's website at https://app.vwo.com
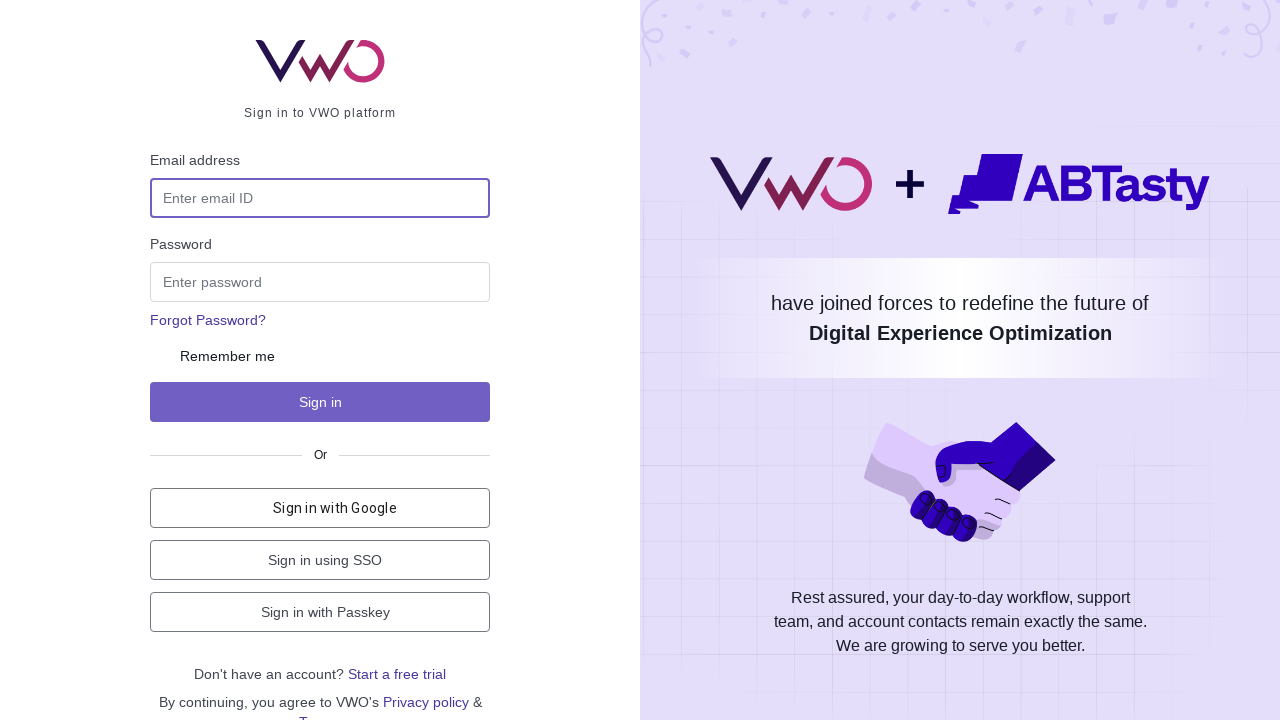

Clicked on the 'Start a free trial' link to begin signup process at (397, 674) on a:text('Start a free trial')
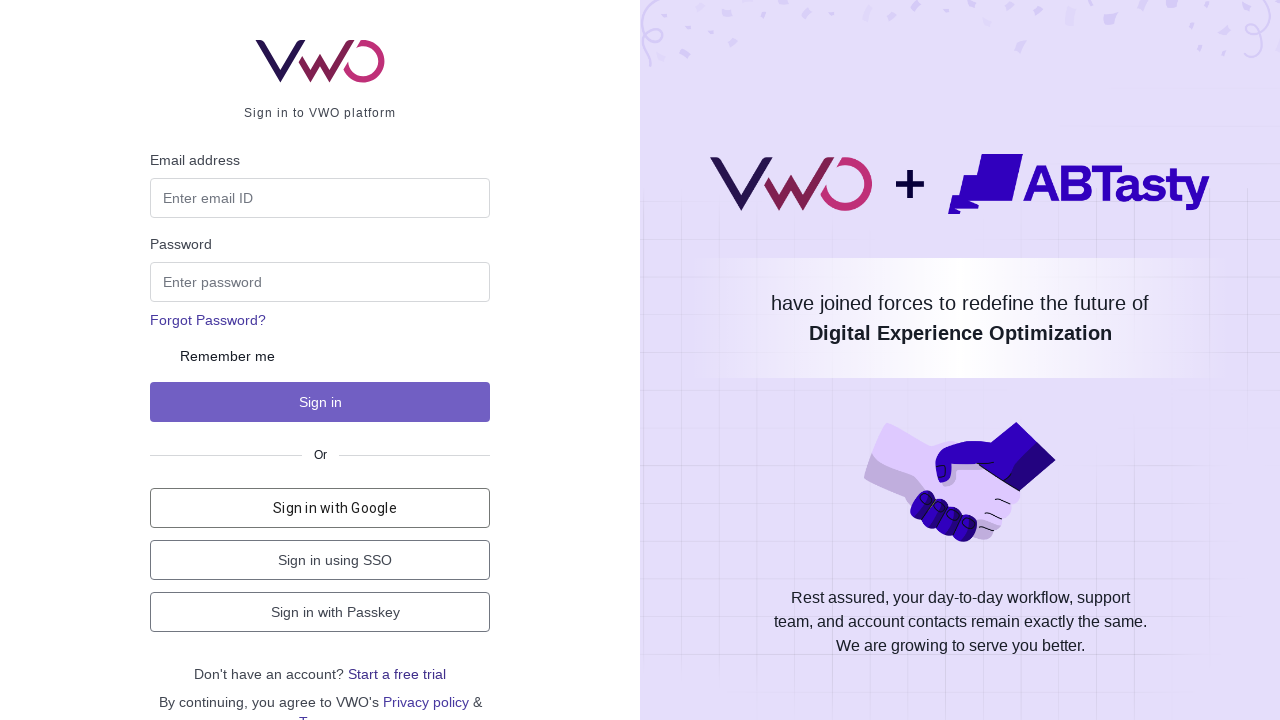

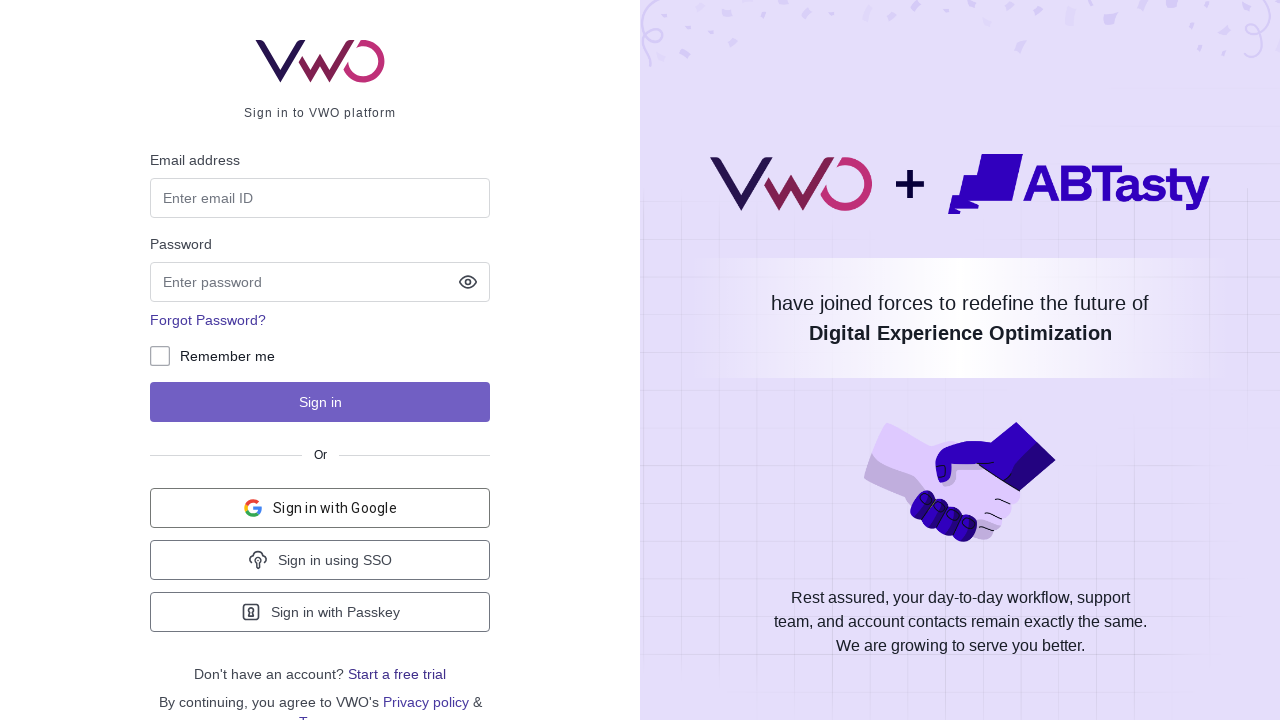